Tests various input element states on a Selenium test page by checking if elements are displayed, enabled, and selected

Starting URL: https://www.selenium.dev/selenium/web/inputs.html

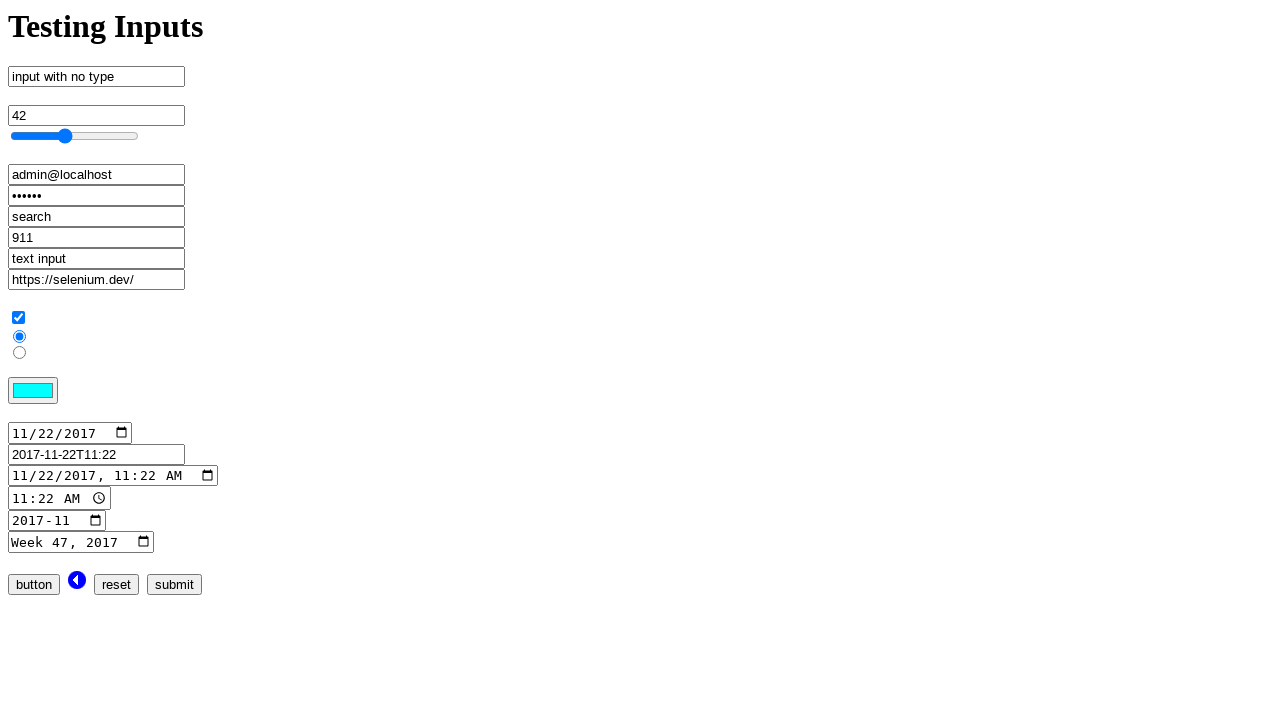

Waited for email input to become visible
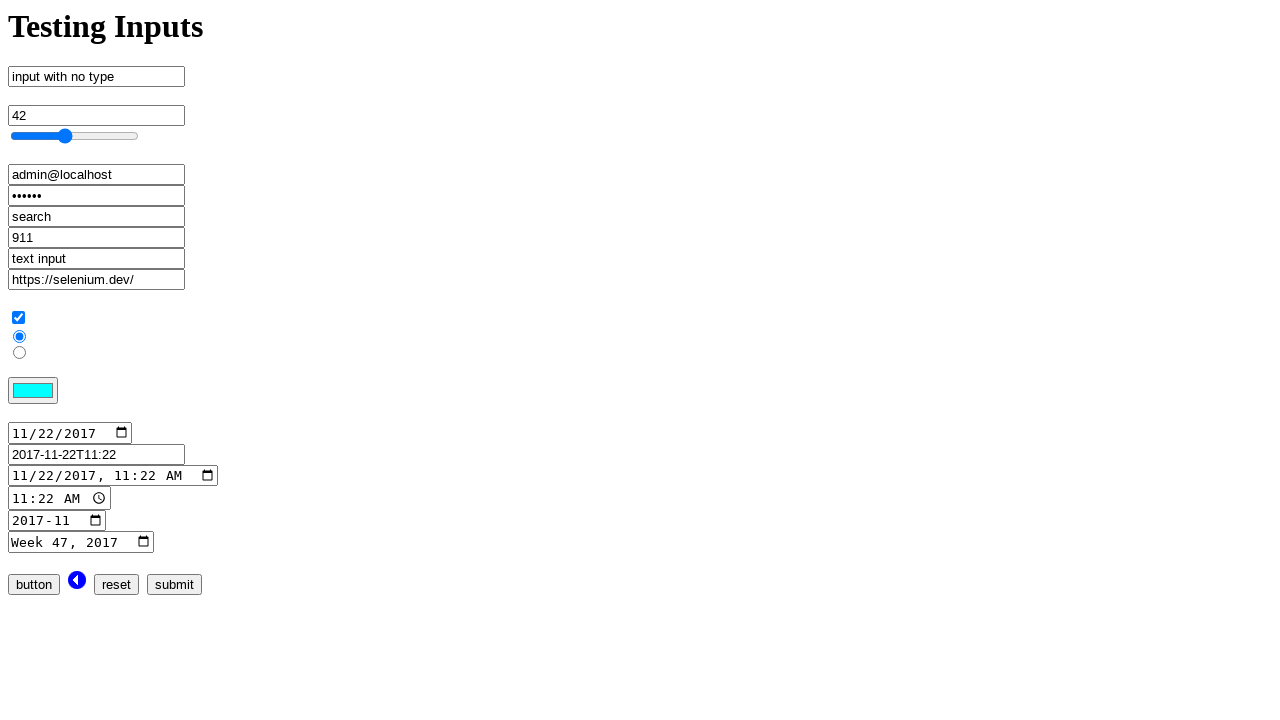

Waited for password input to become visible
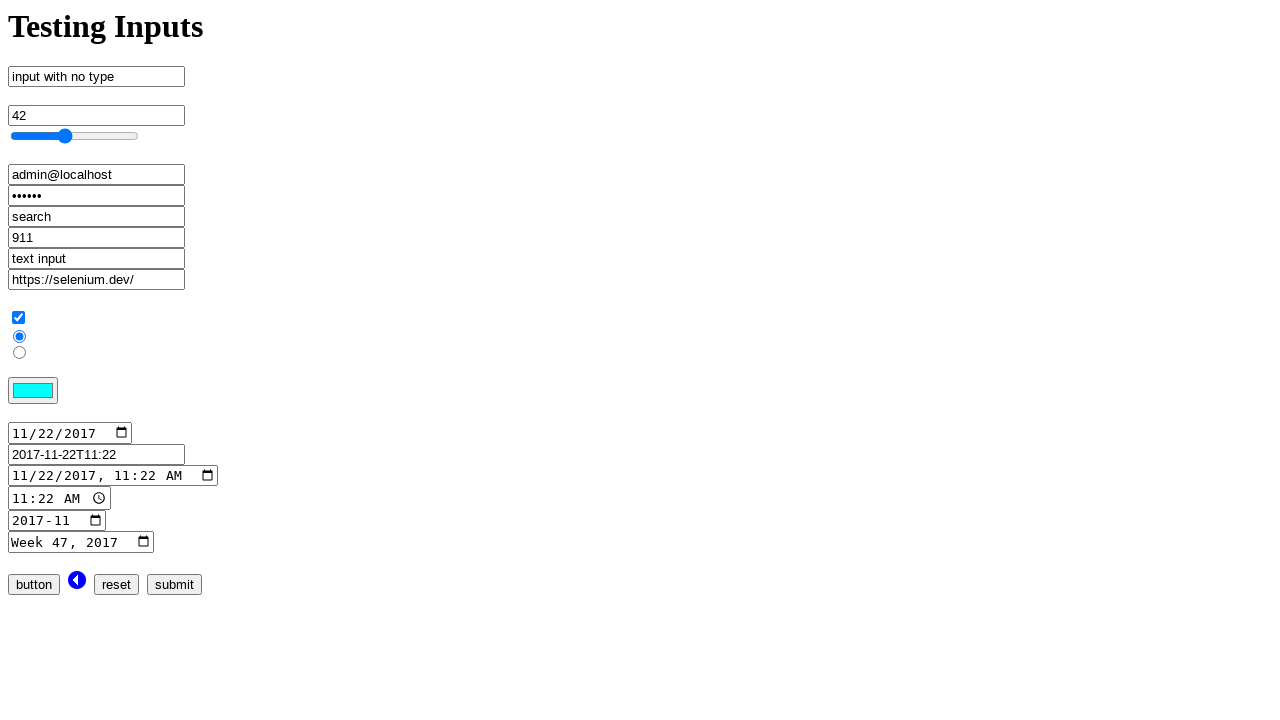

Checked if button input is enabled
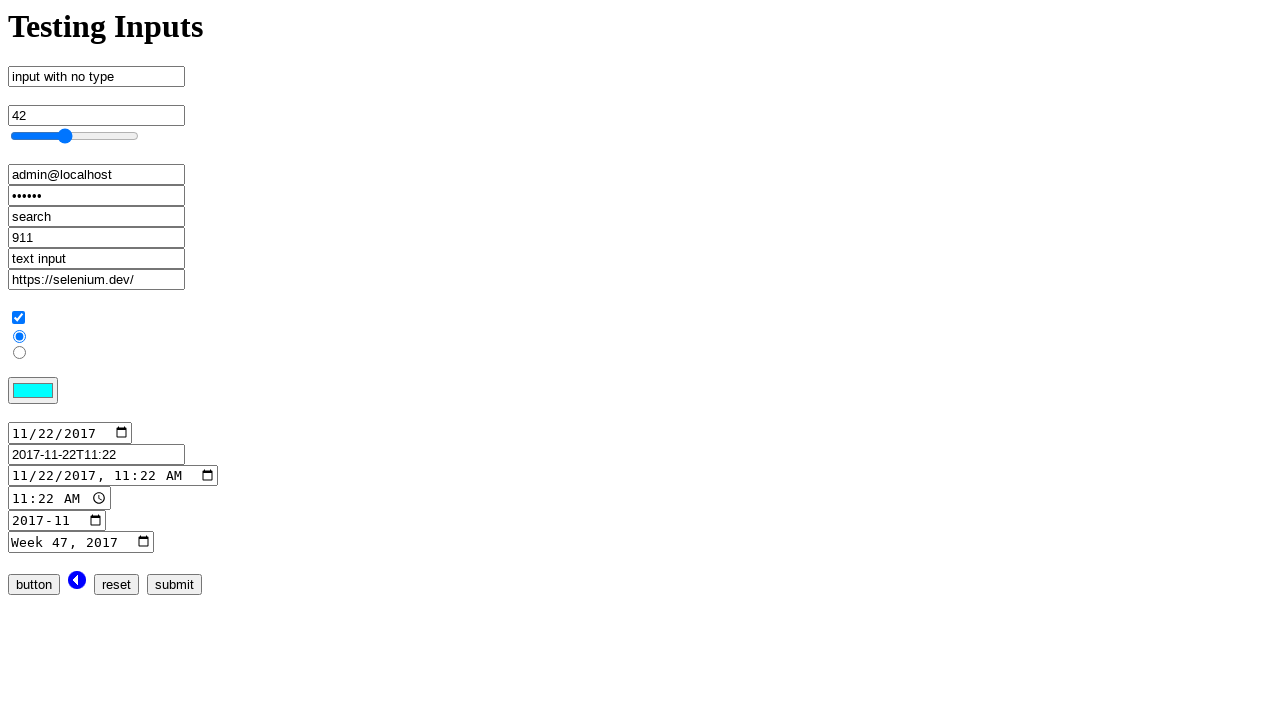

Checked if reset input is enabled
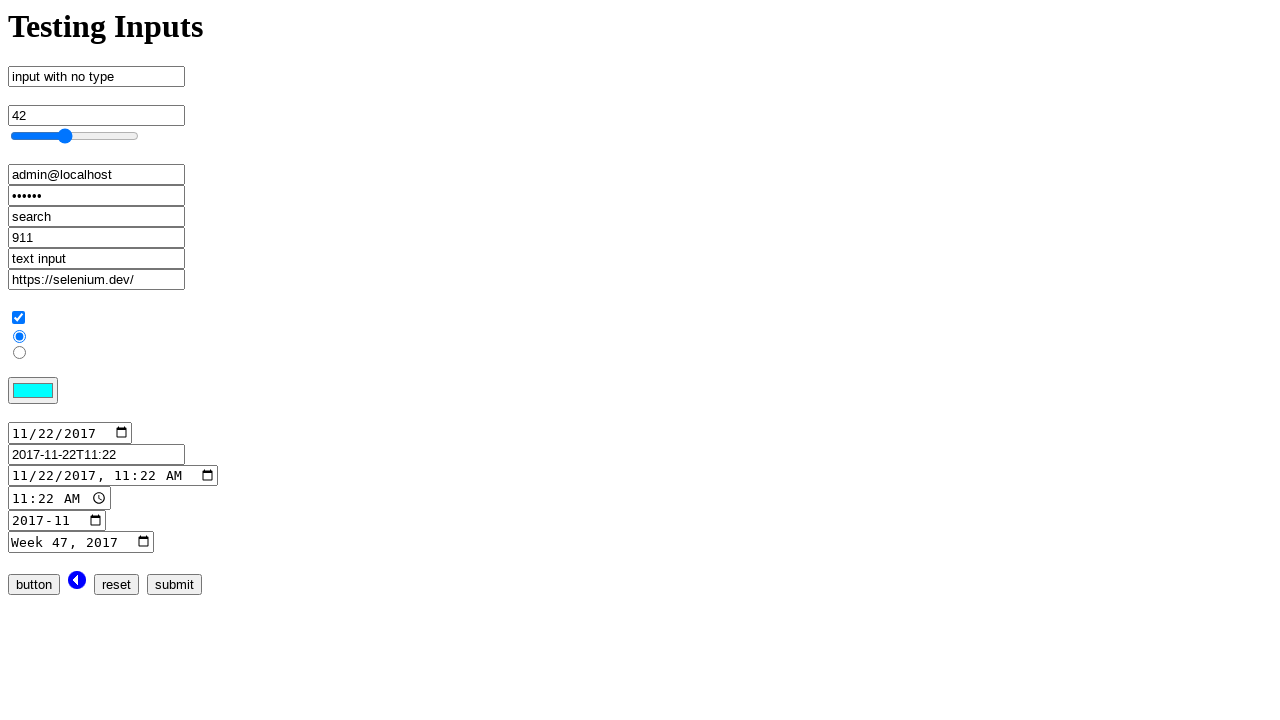

Checked if checkbox input is selected
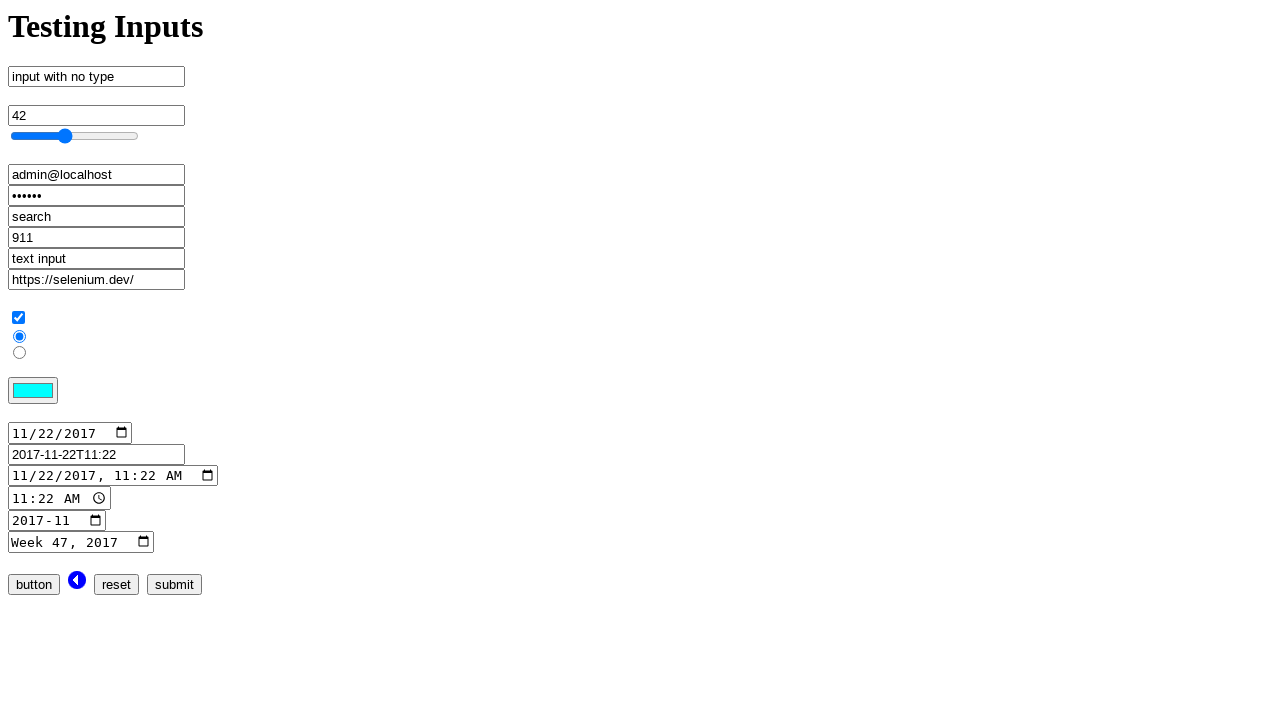

Checked if radio input is selected
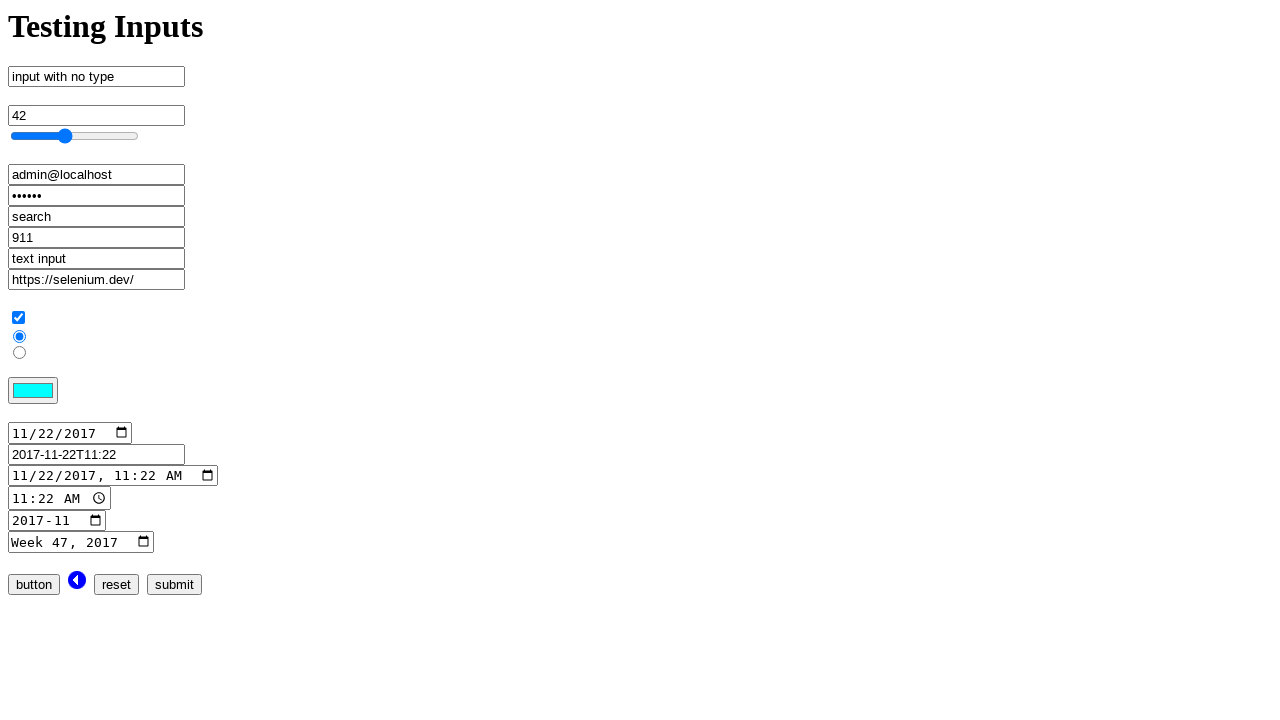

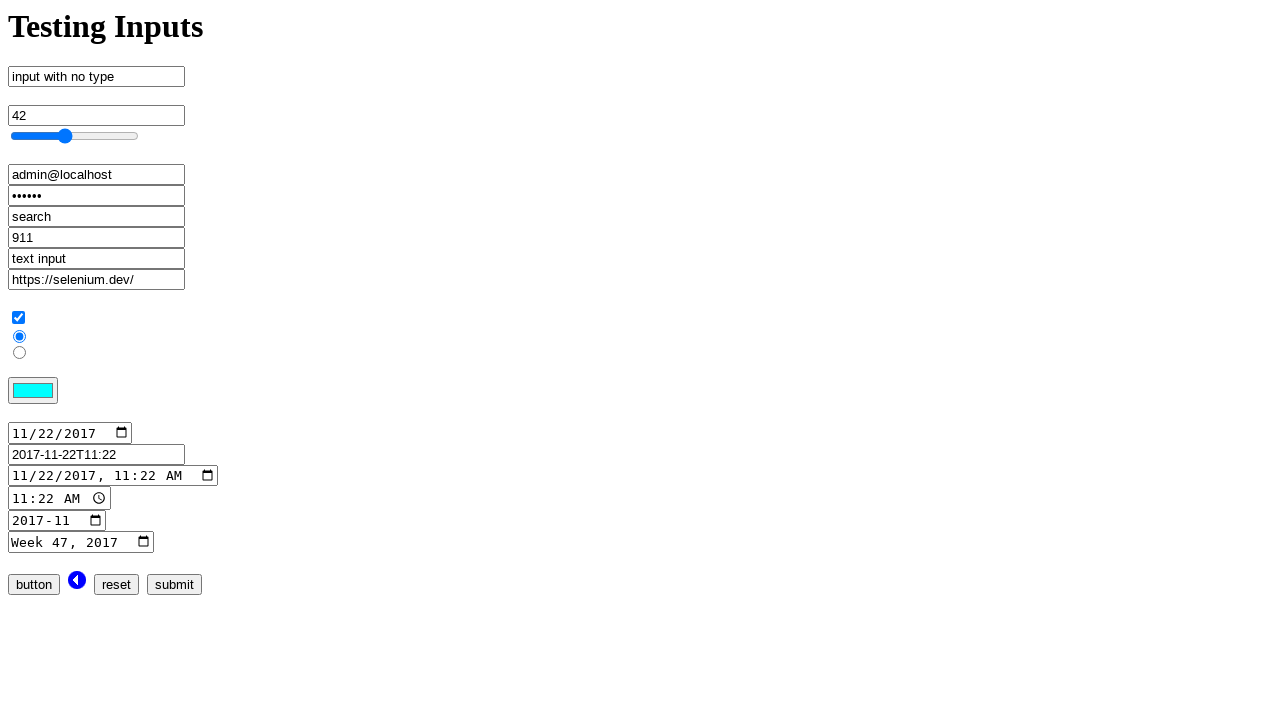